Tests browser window management operations including maximizing, minimizing, and resizing the window on the GoDaddy homepage

Starting URL: https://www.godaddy.com/

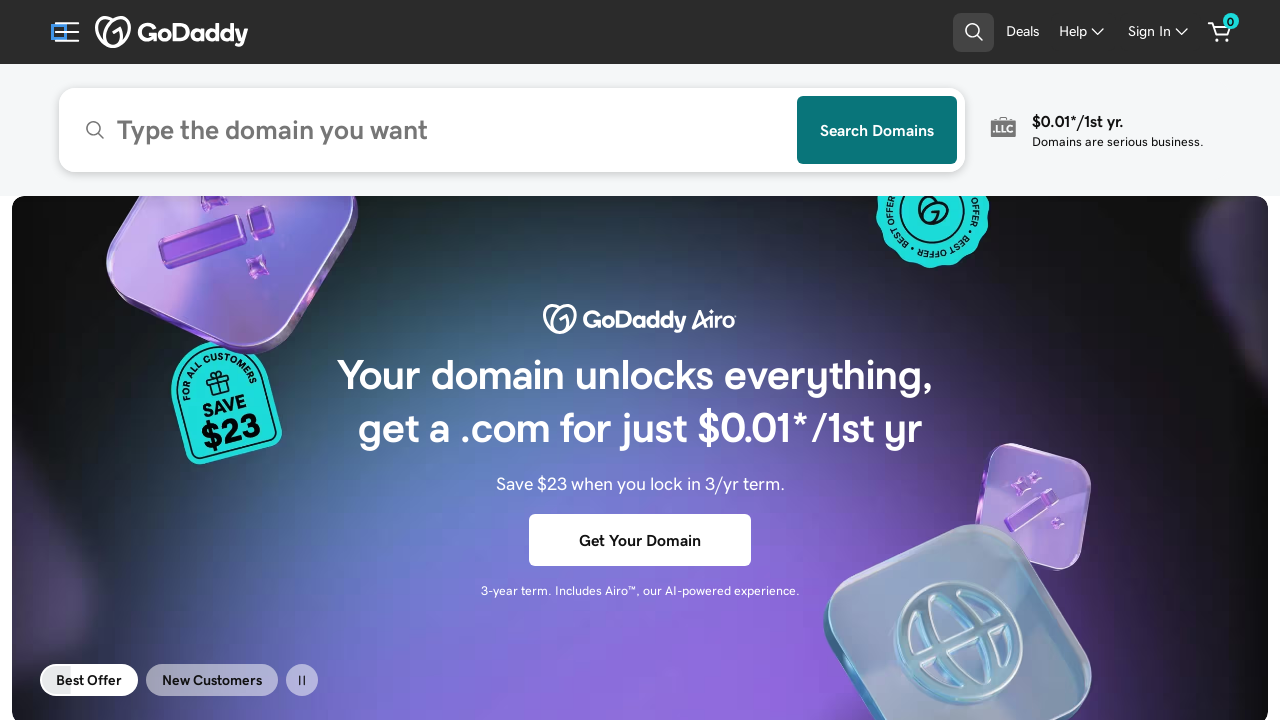

Set viewport to maximized size (1920x1080)
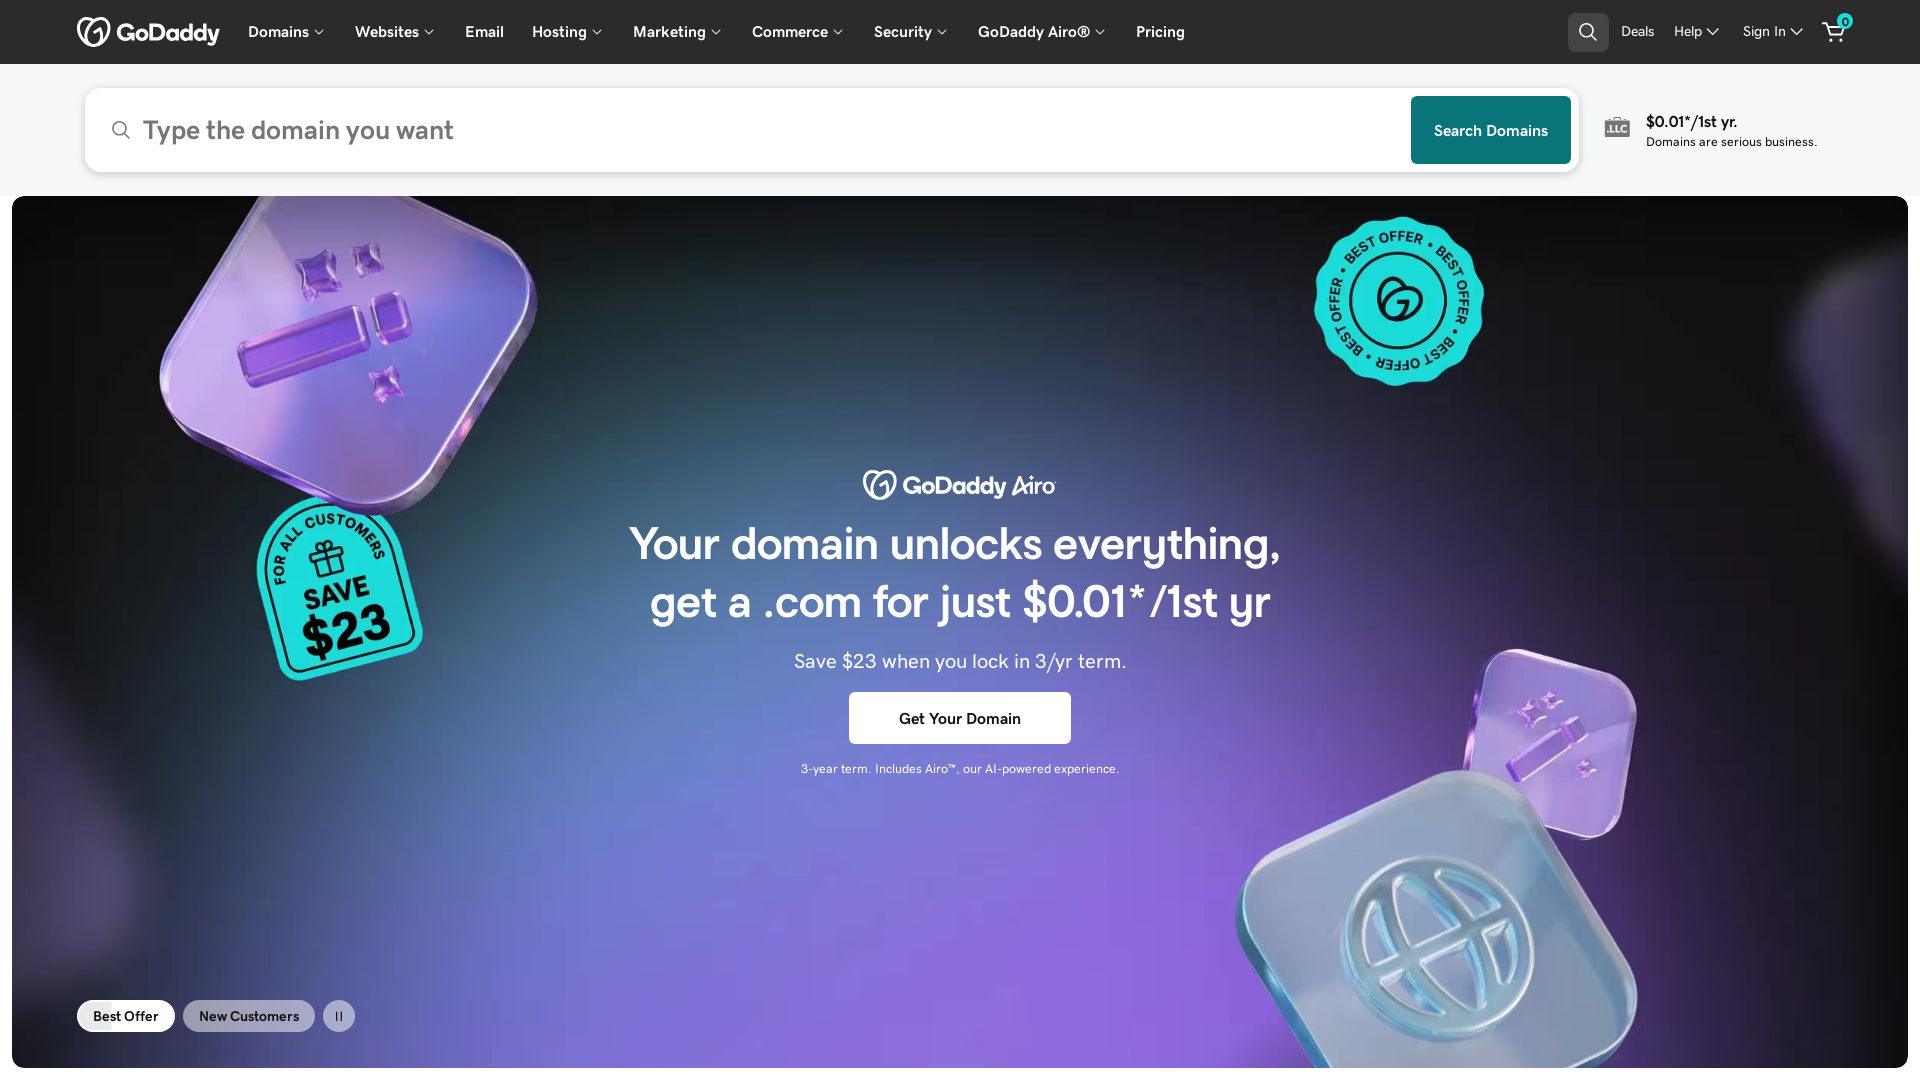

Set viewport to smaller size (800x600)
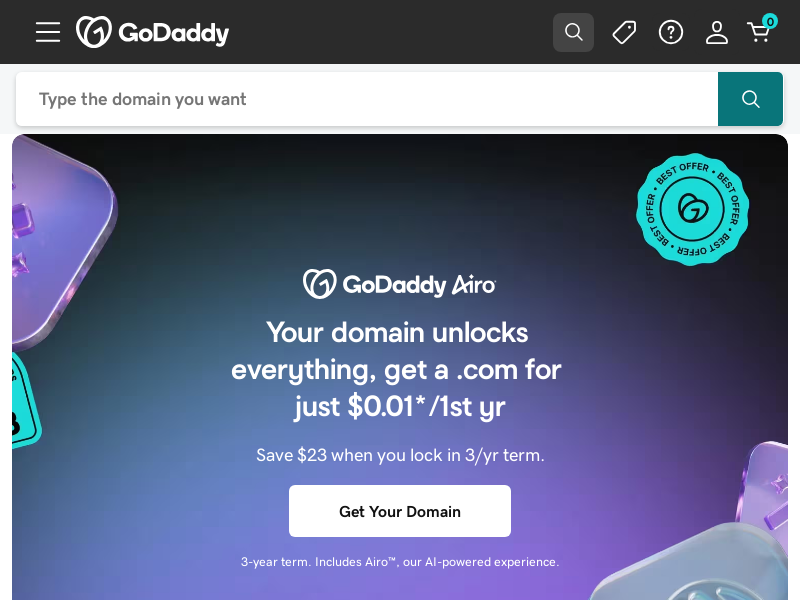

Set viewport back to full size (1920x1080)
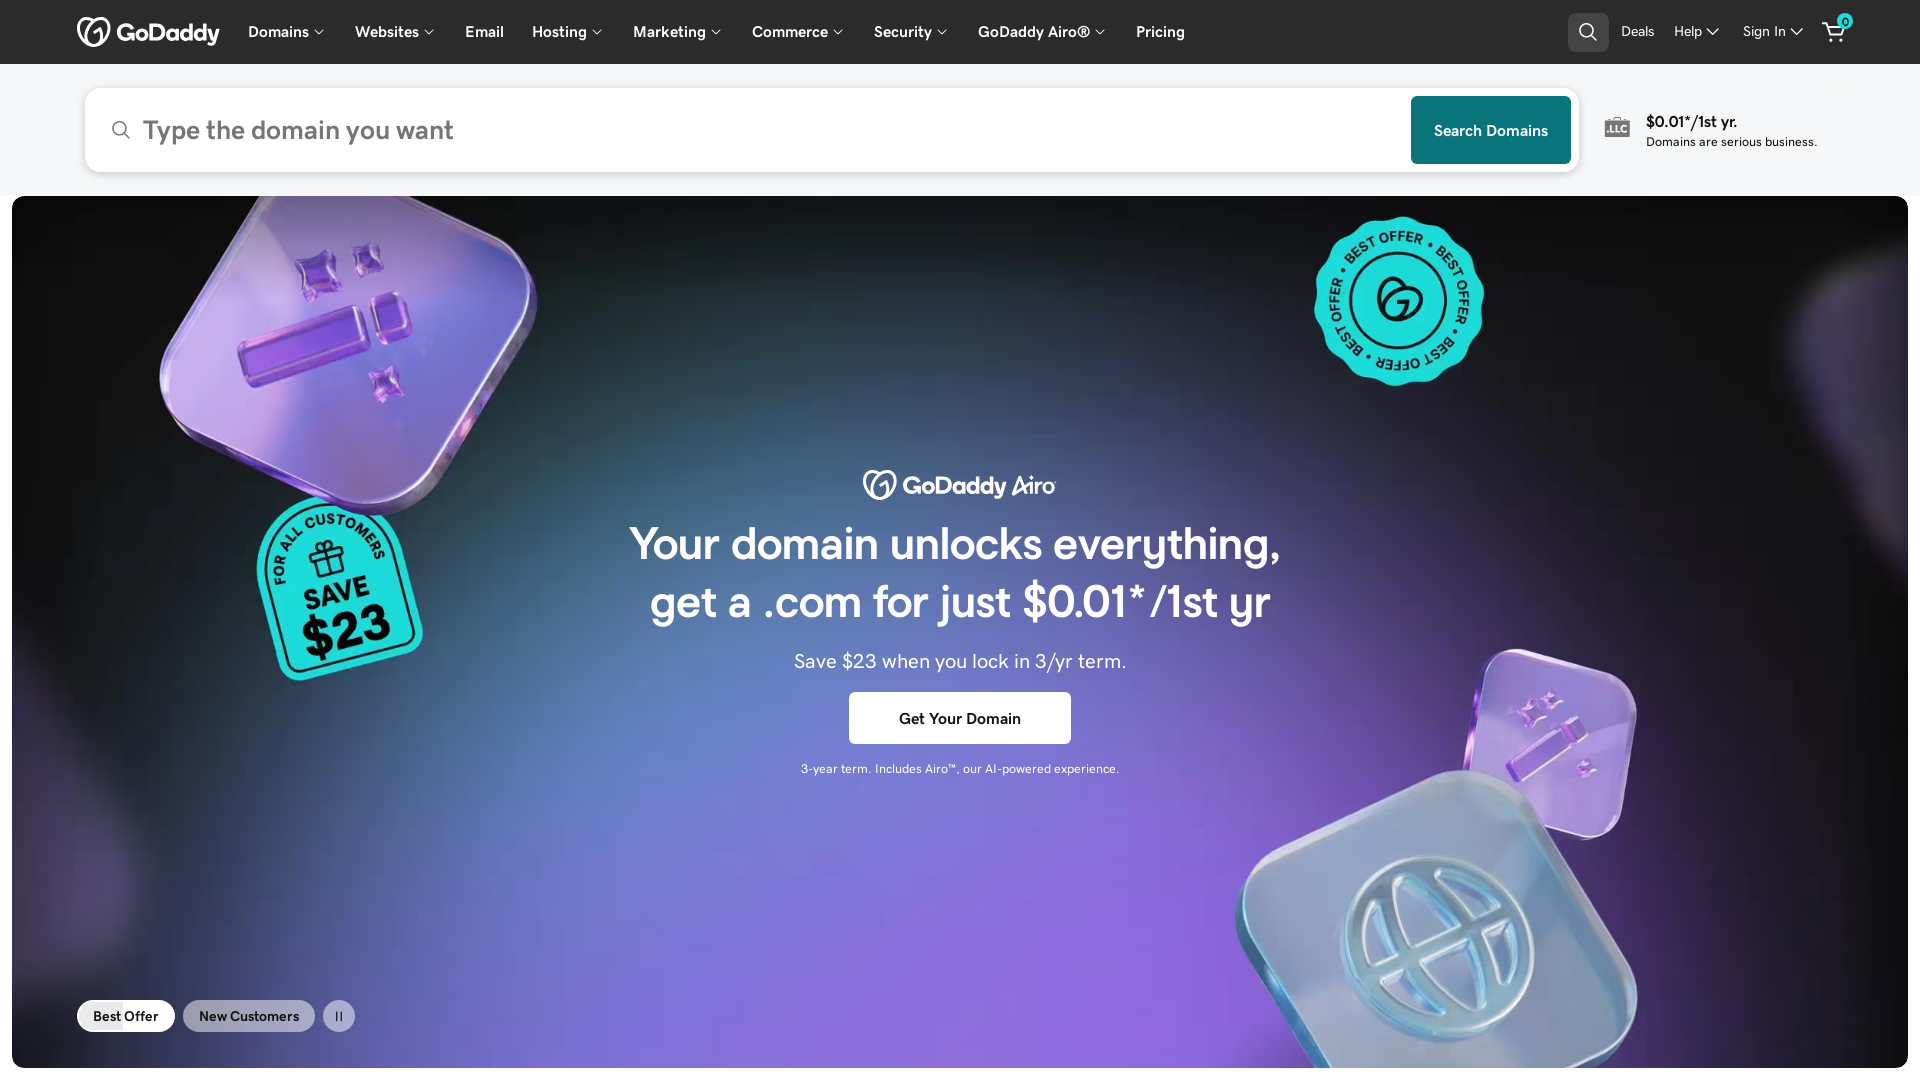

Retrieved and verified viewport size: {'width': 1920, 'height': 1080}
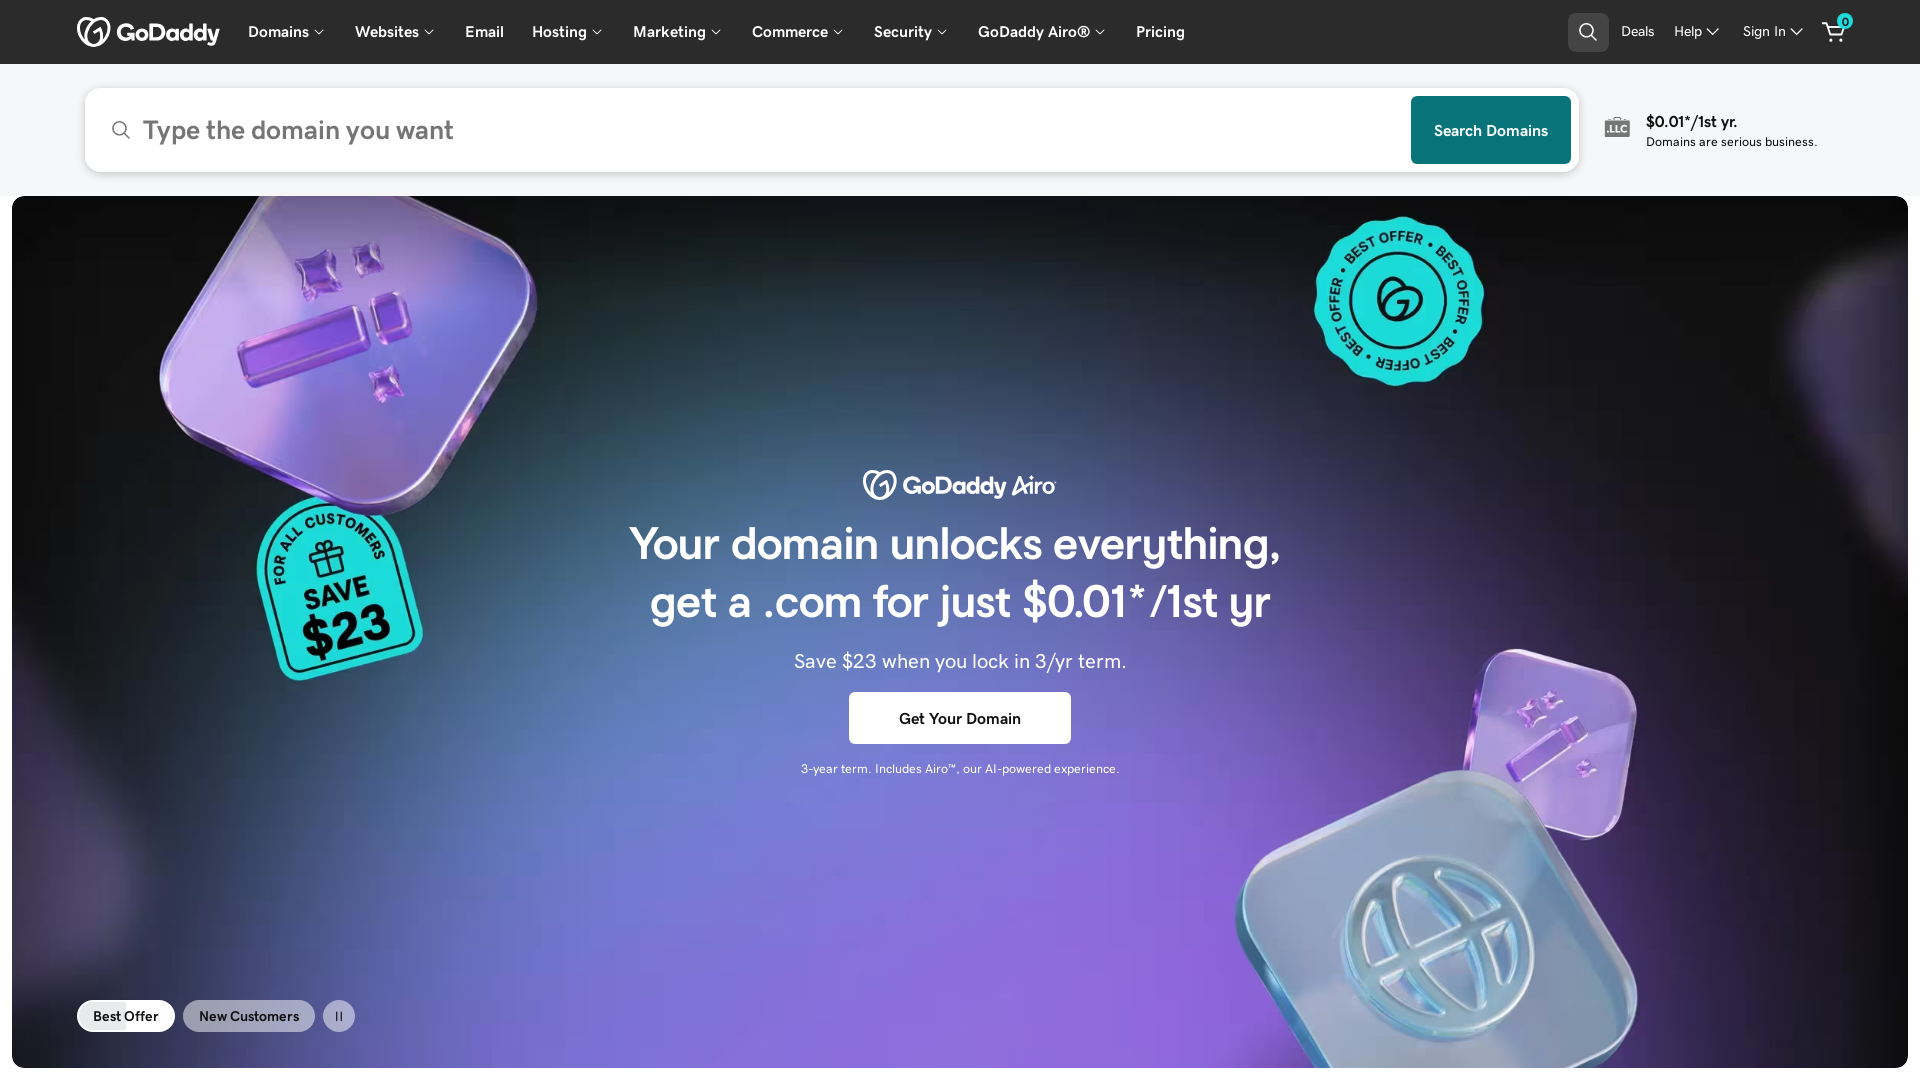

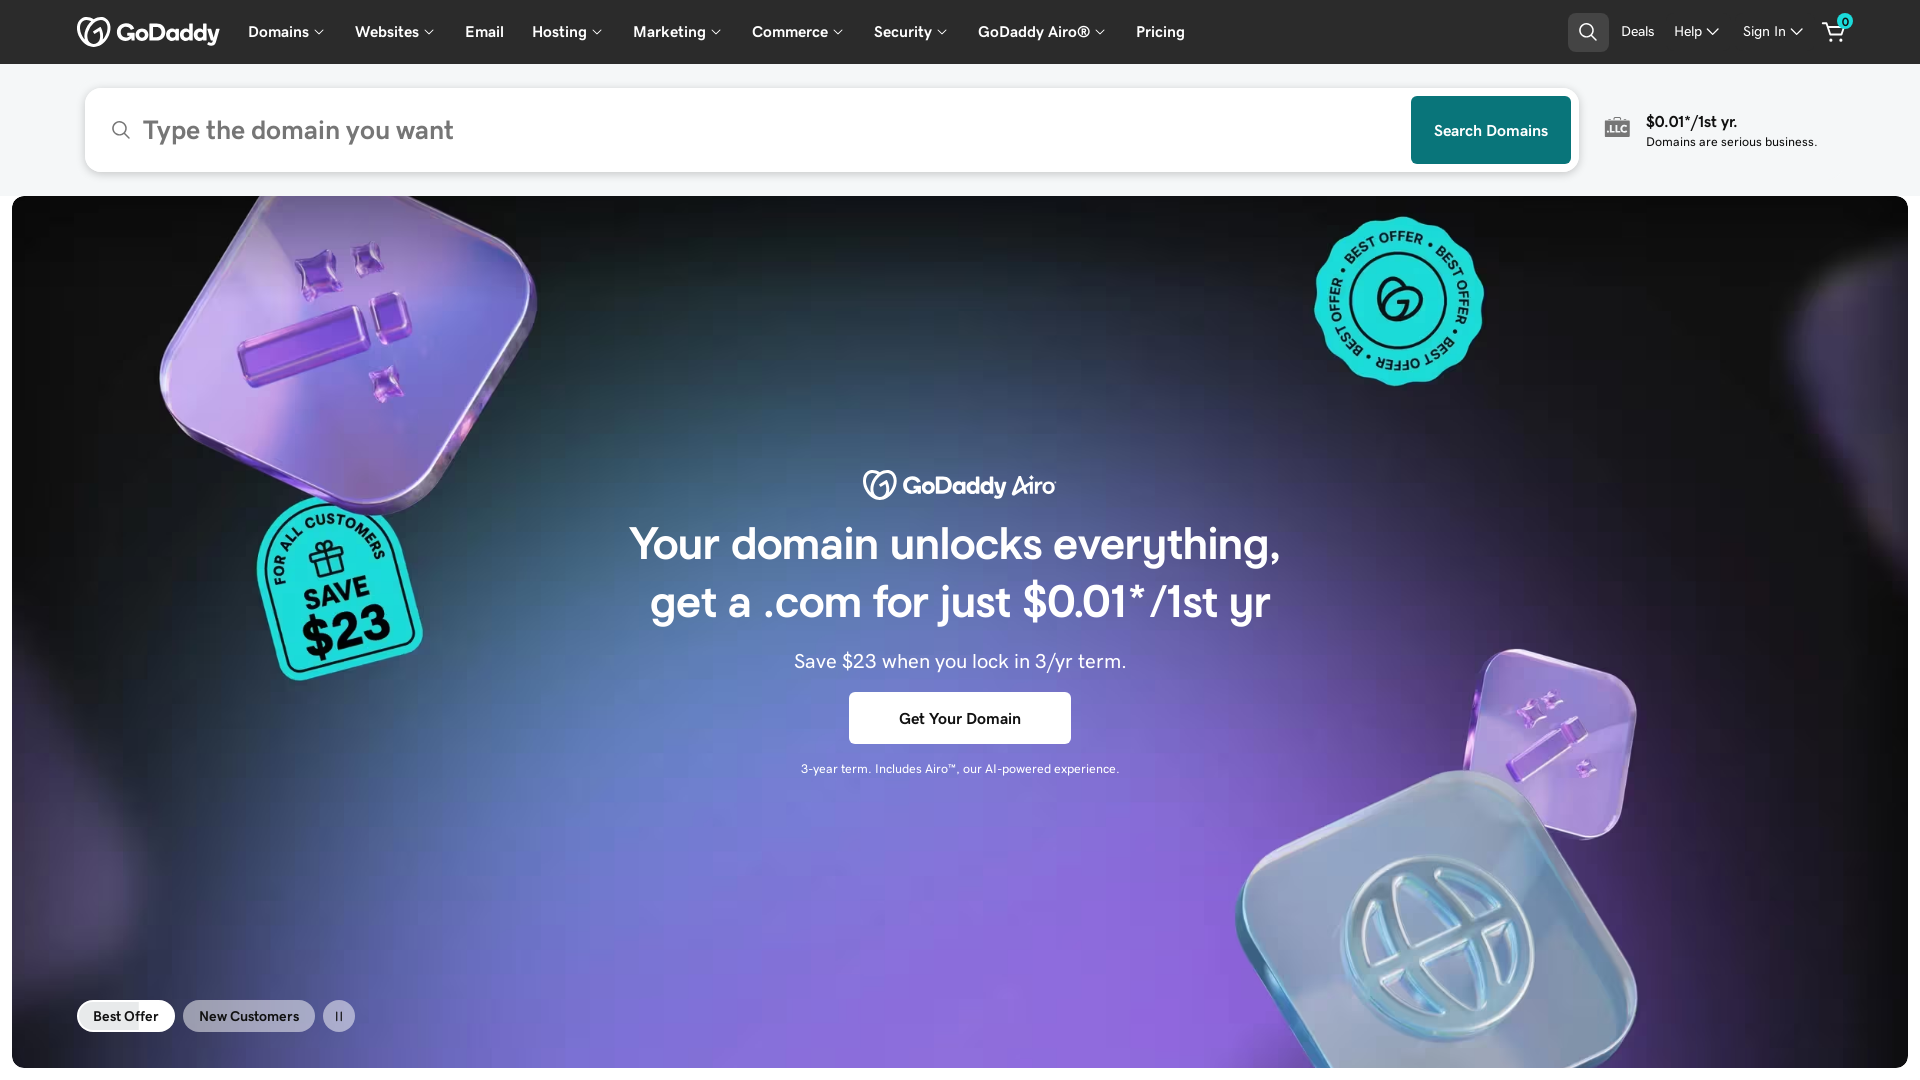